Navigates to ICC cricket rankings page and verifies that team rankings are displayed by checking for team name elements

Starting URL: https://www.icc-cricket.com/rankings/mens/team-rankings/t20i

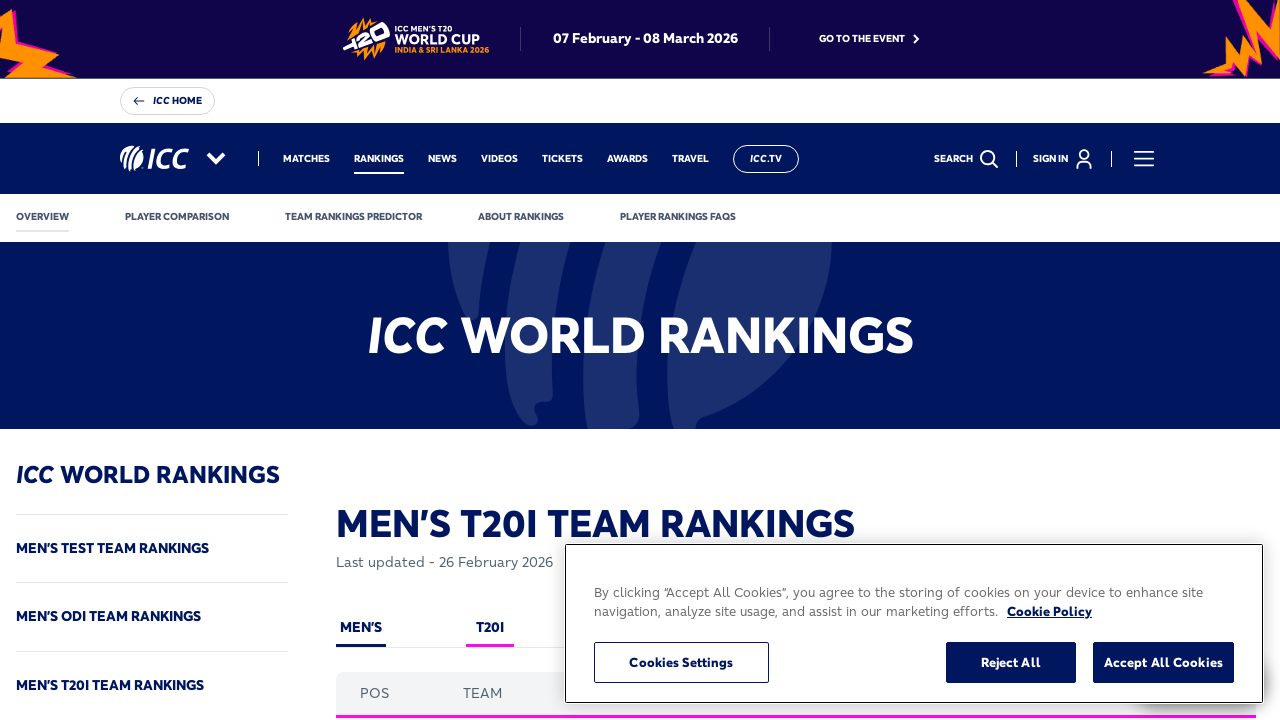

Navigated to ICC men's T20I team rankings page
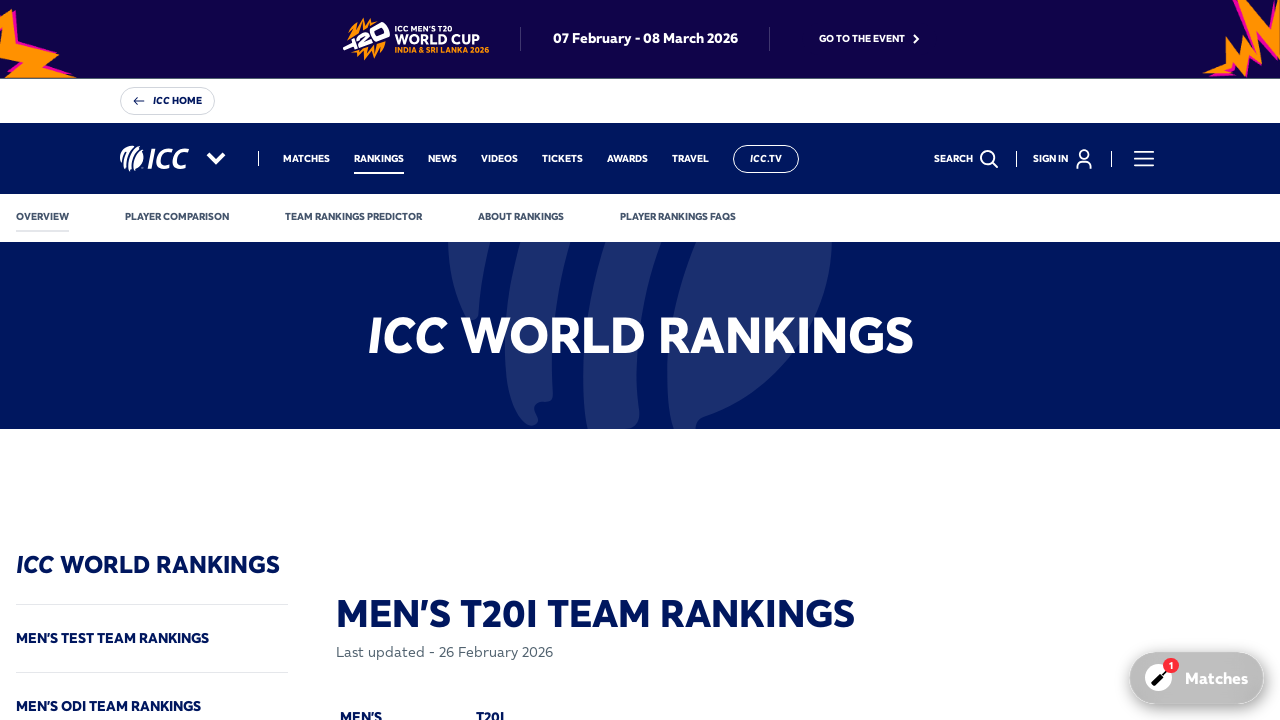

Rankings table loaded (tbody element appeared)
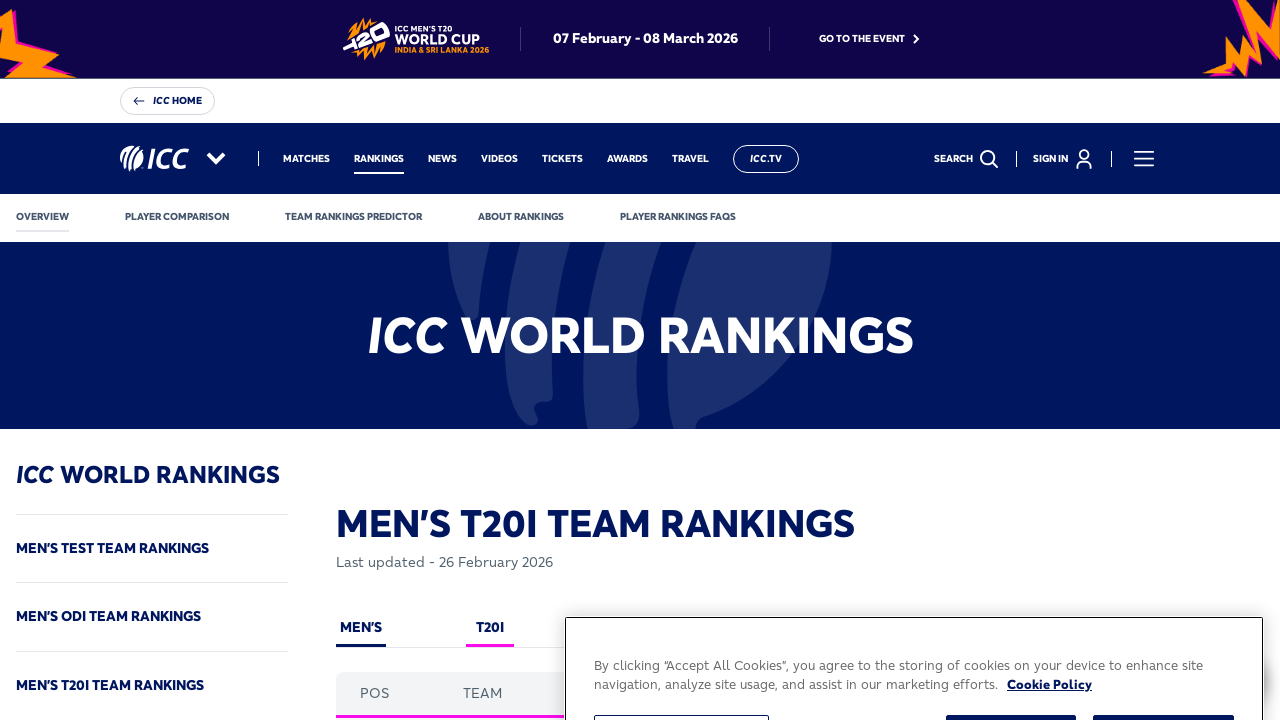

Located 100 team name elements in rankings table
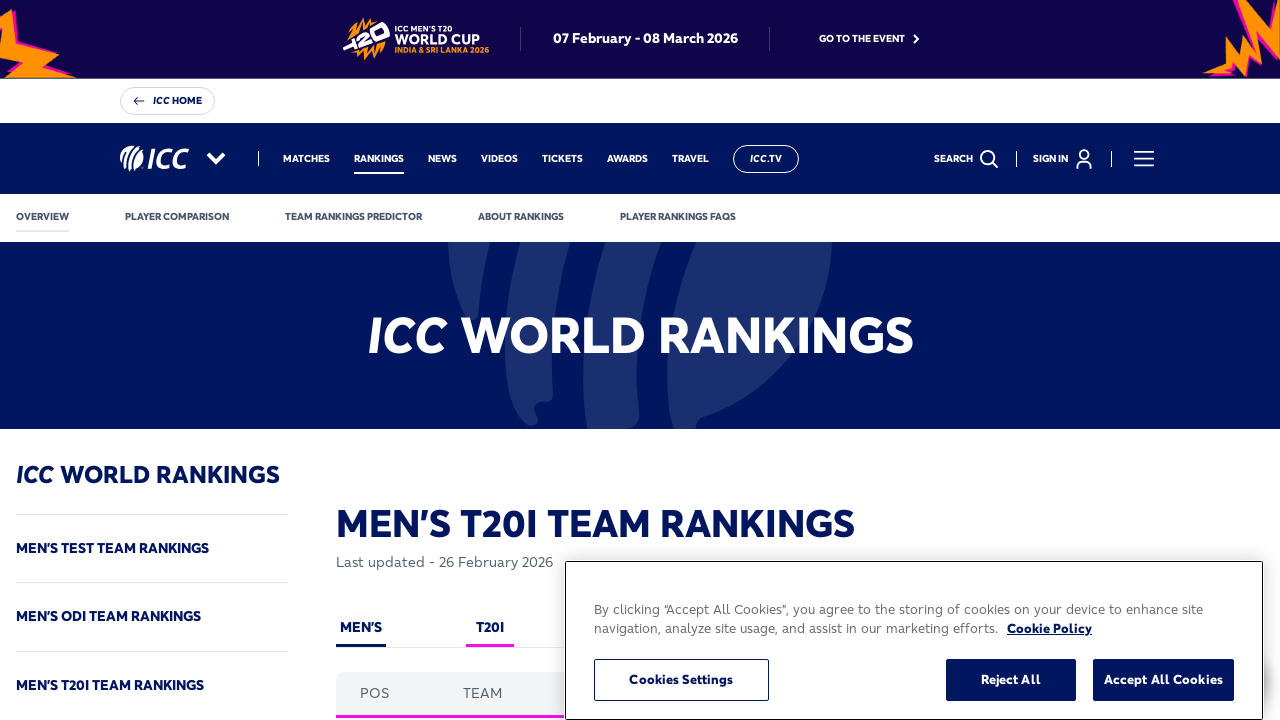

Verified that team rankings are displayed (assertion passed)
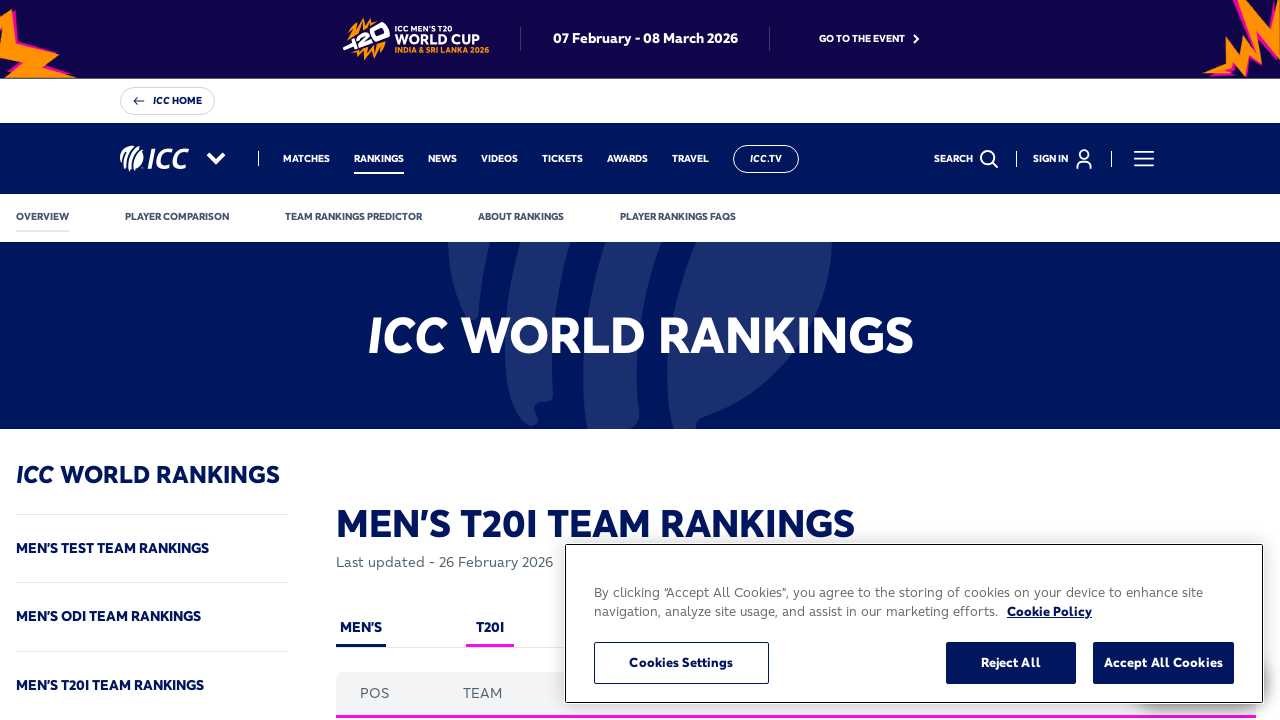

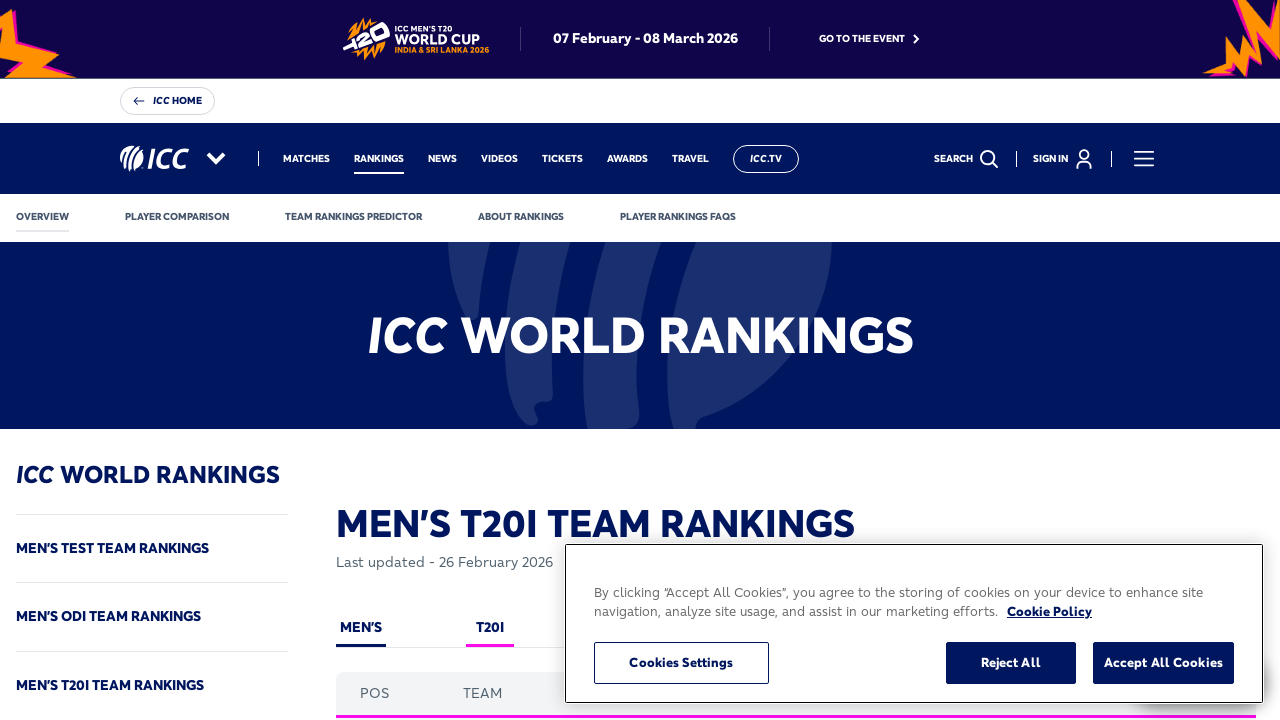